Tests XTK lessons by navigating through lesson pages (00-10) on the lessons.goxtk.com website and taking screenshots of each page.

Starting URL: http://lessons.goxtk.com/00/

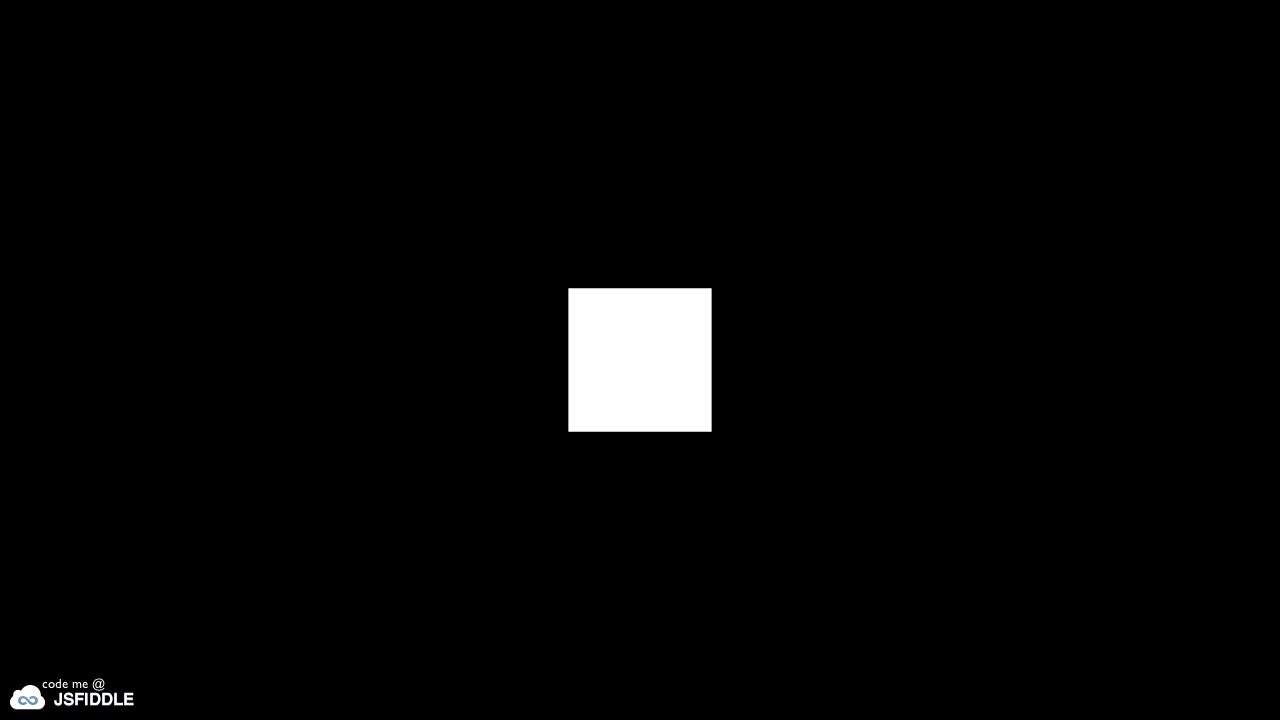

Waited for lesson 00 page to load (networkidle)
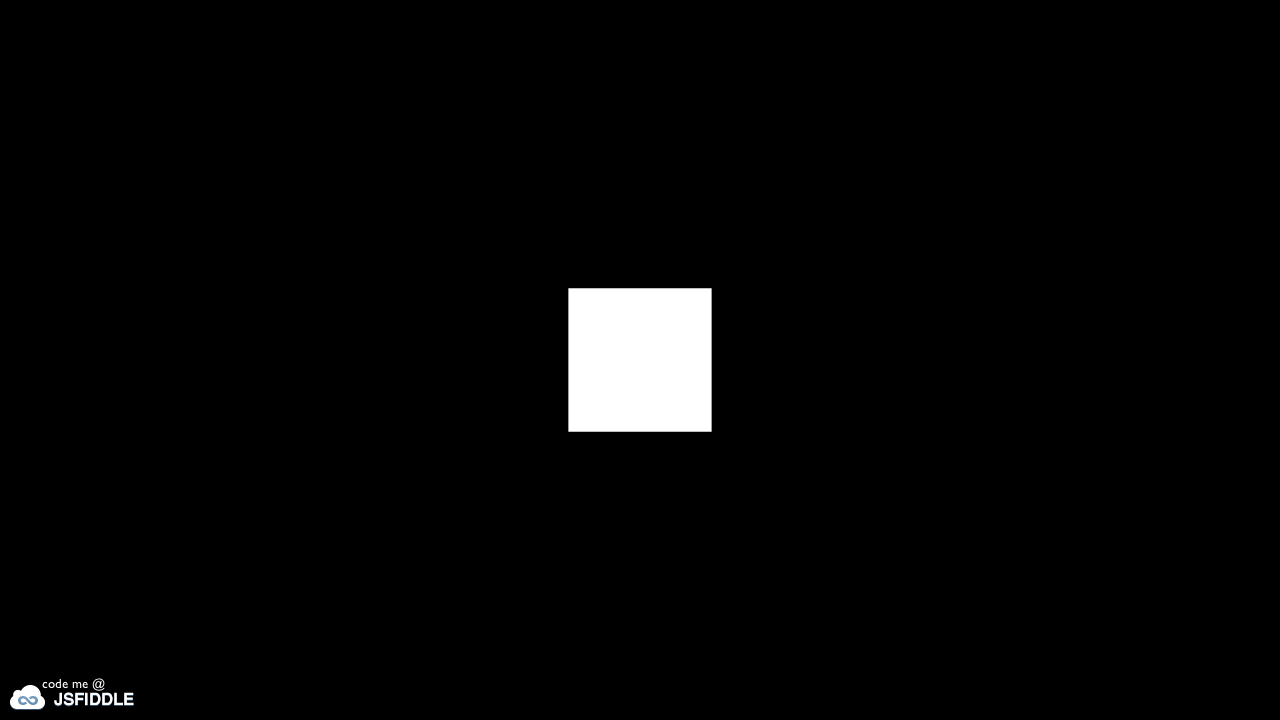

Navigated to lesson 01 page
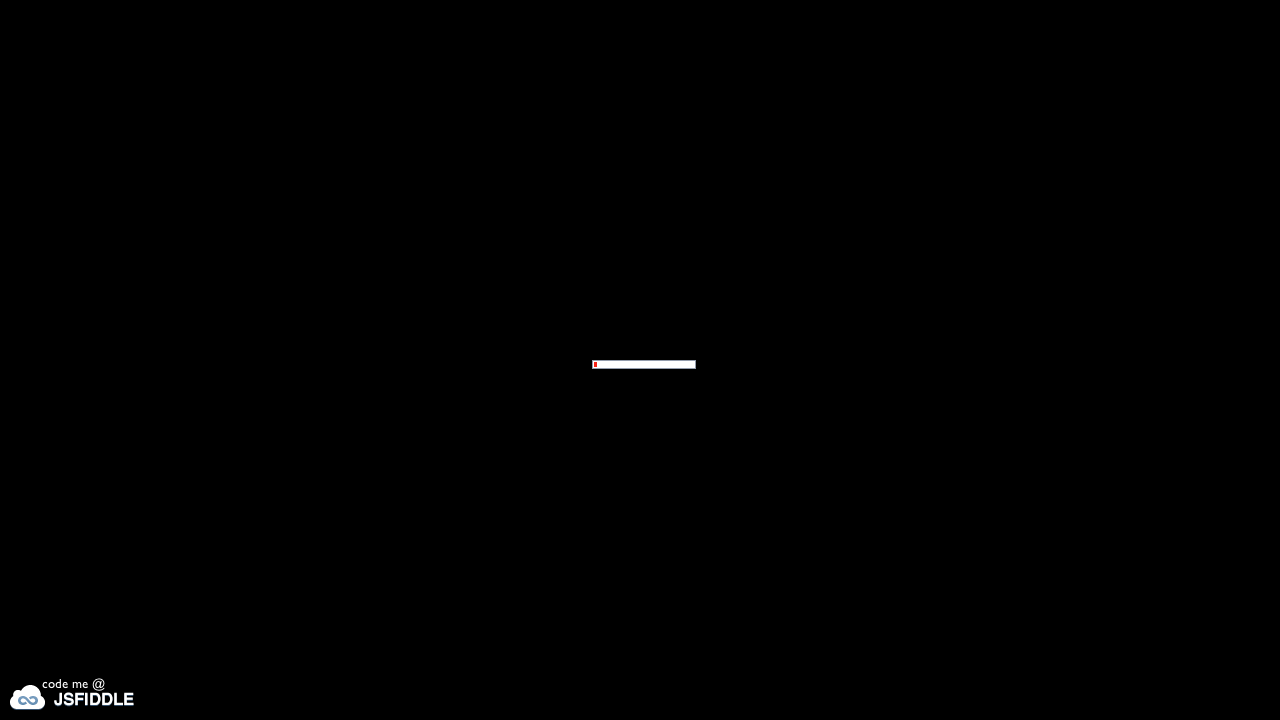

Waited for lesson 01 page to load (networkidle)
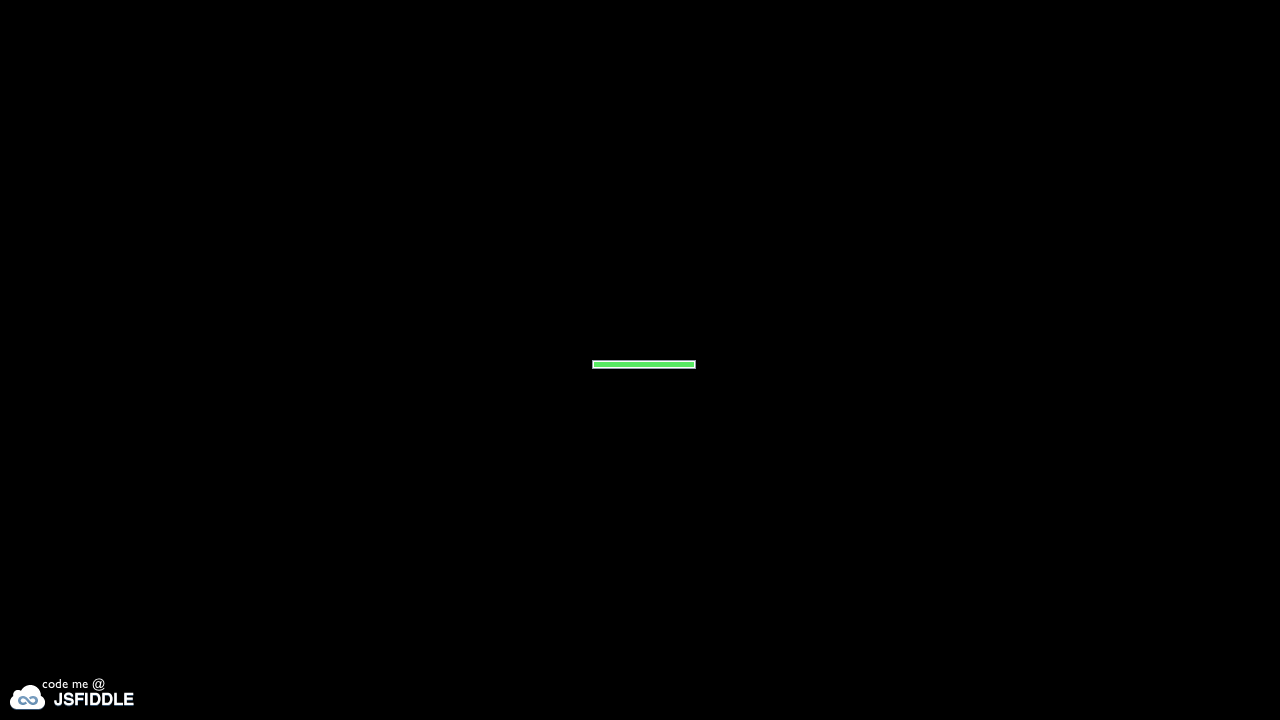

Navigated to lesson 02 page
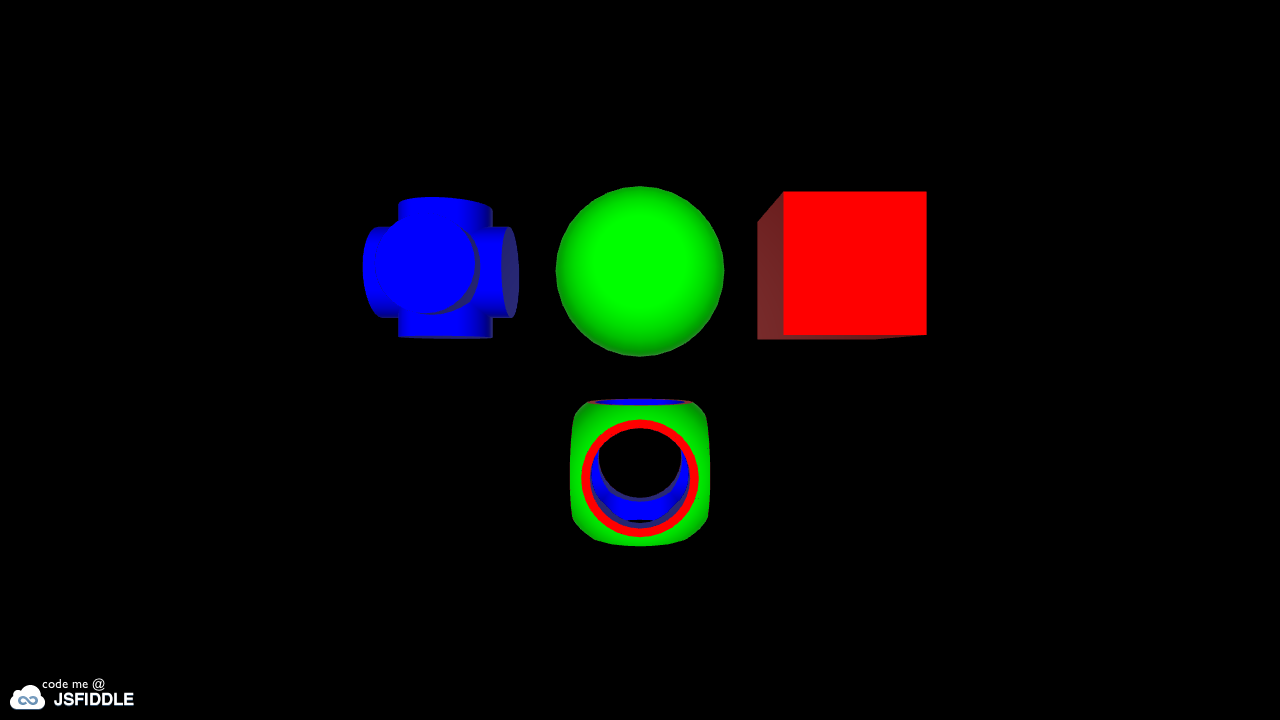

Waited for lesson 02 page to load (networkidle)
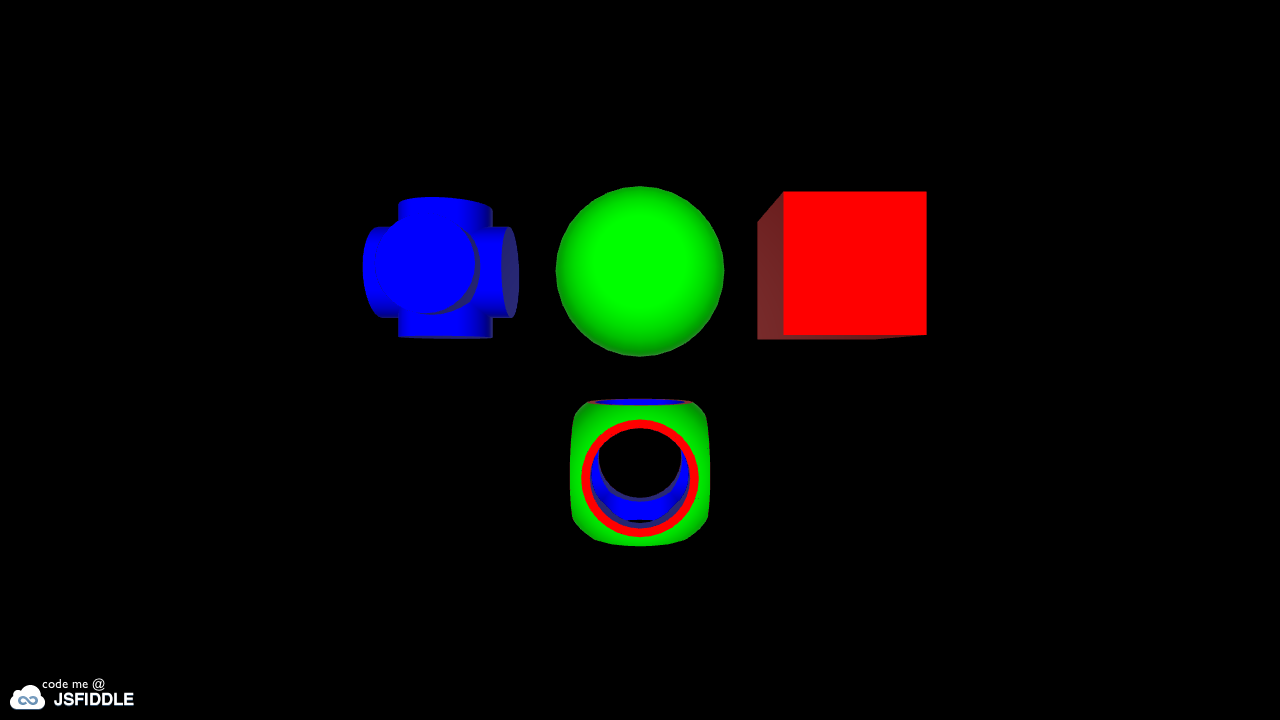

Navigated to lesson 03 page
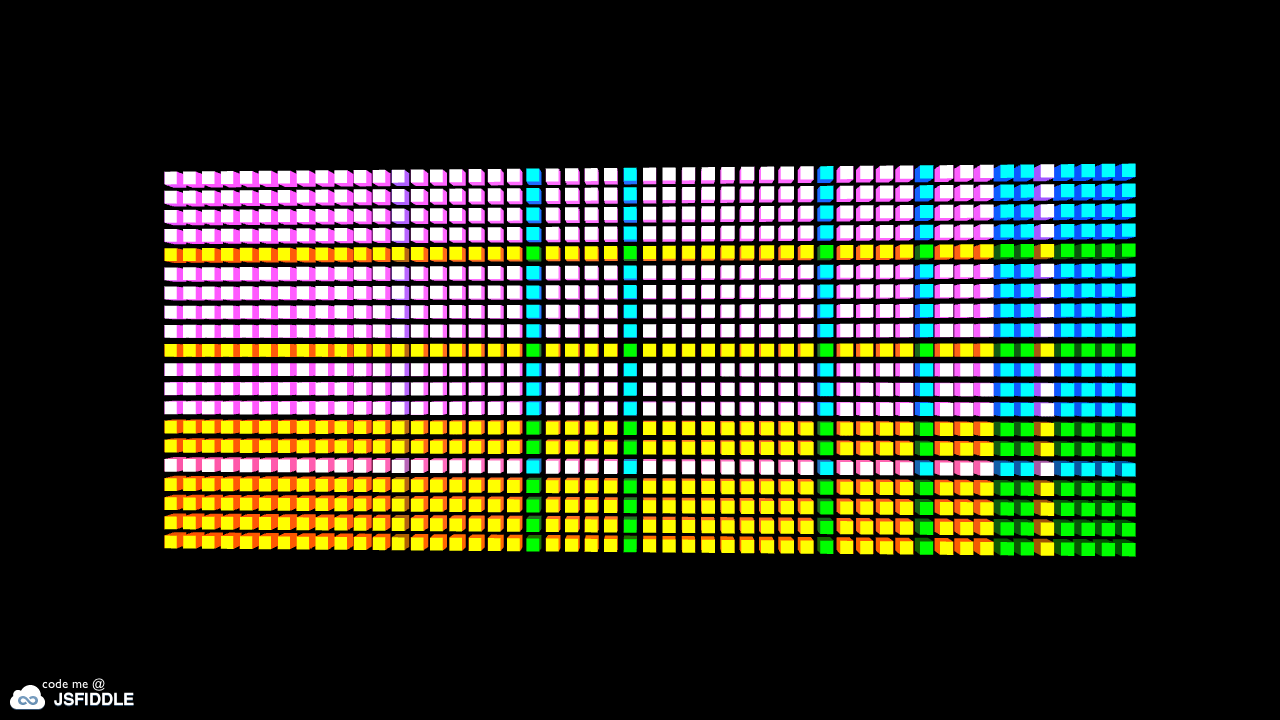

Waited for lesson 03 page to load (networkidle)
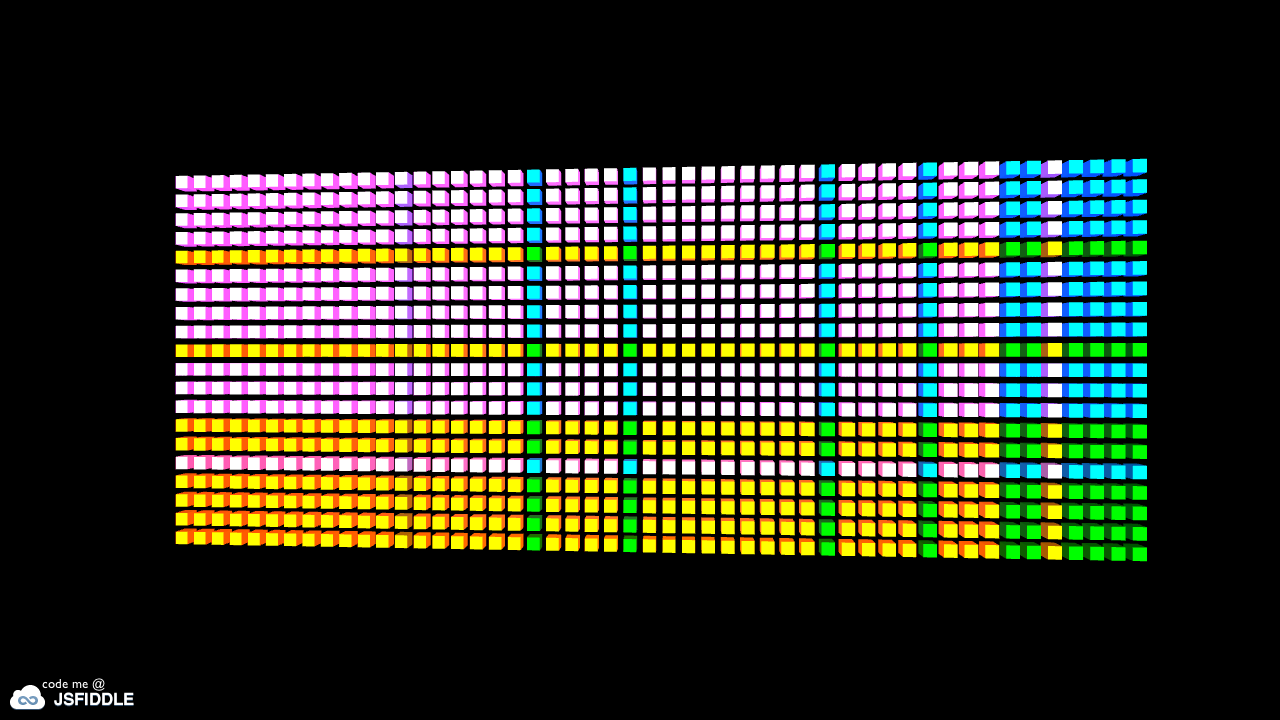

Navigated to lesson 04 page
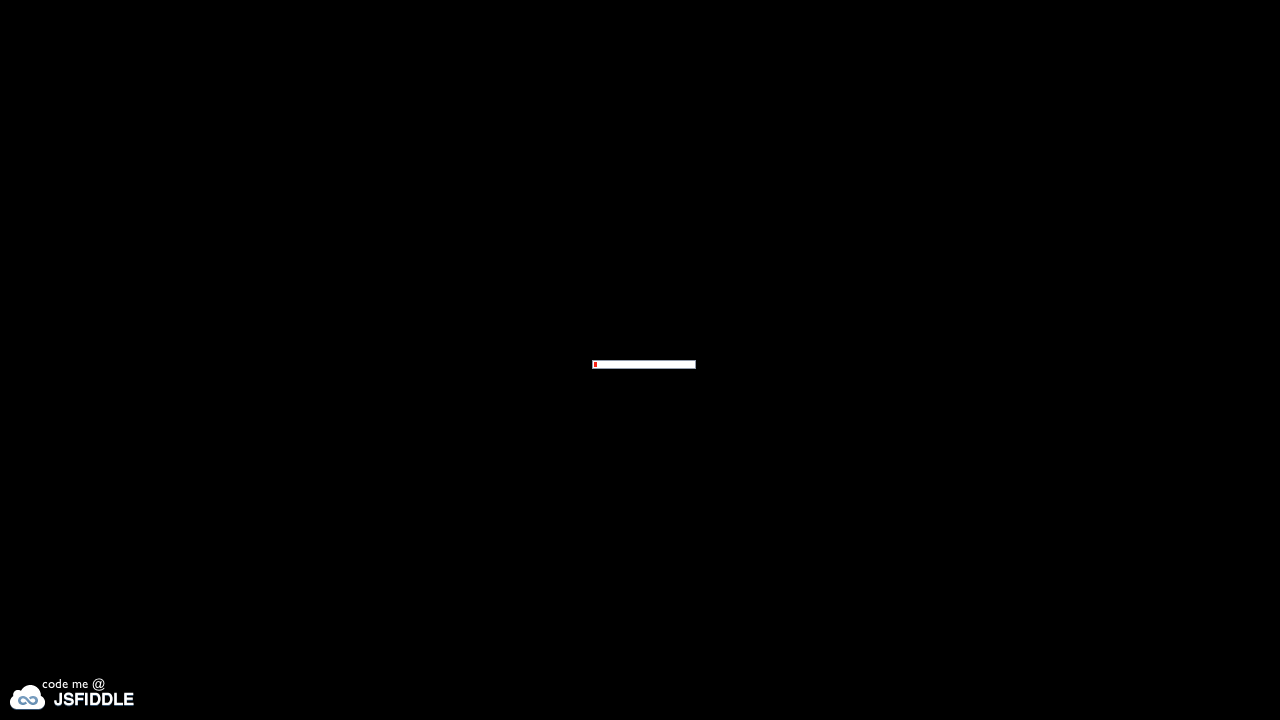

Waited for lesson 04 page to load (networkidle)
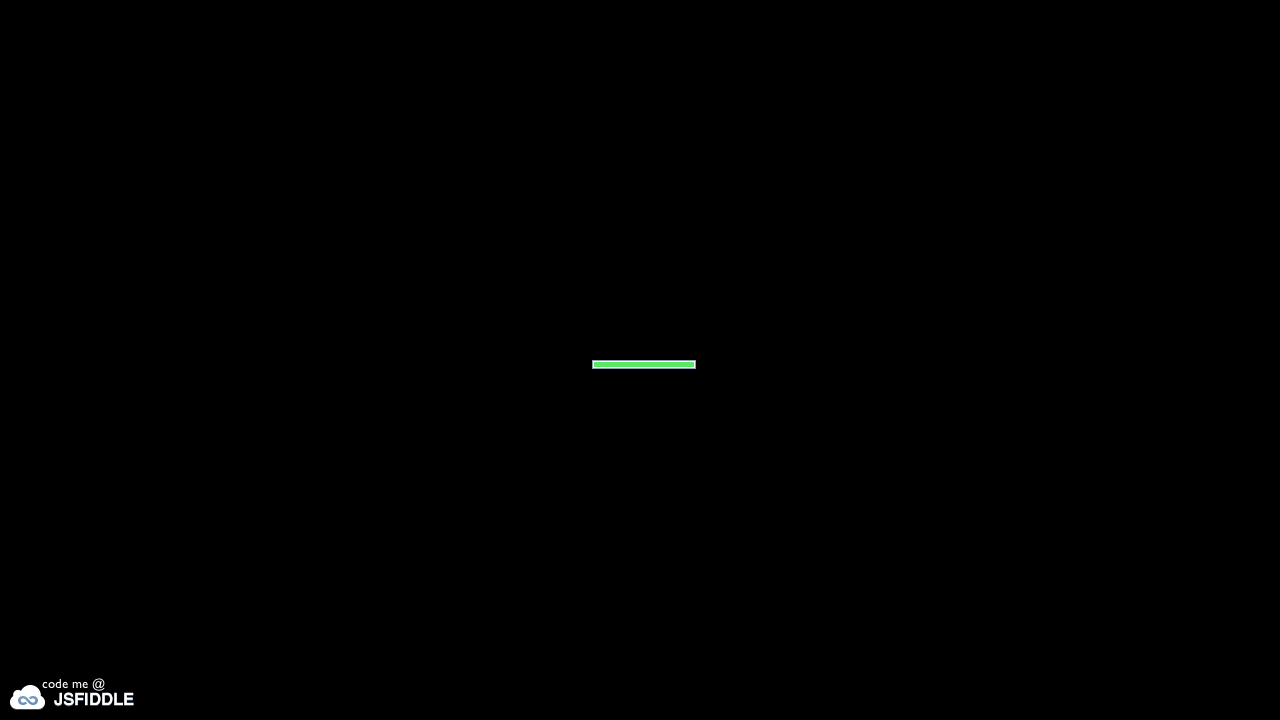

Navigated to lesson 05 page
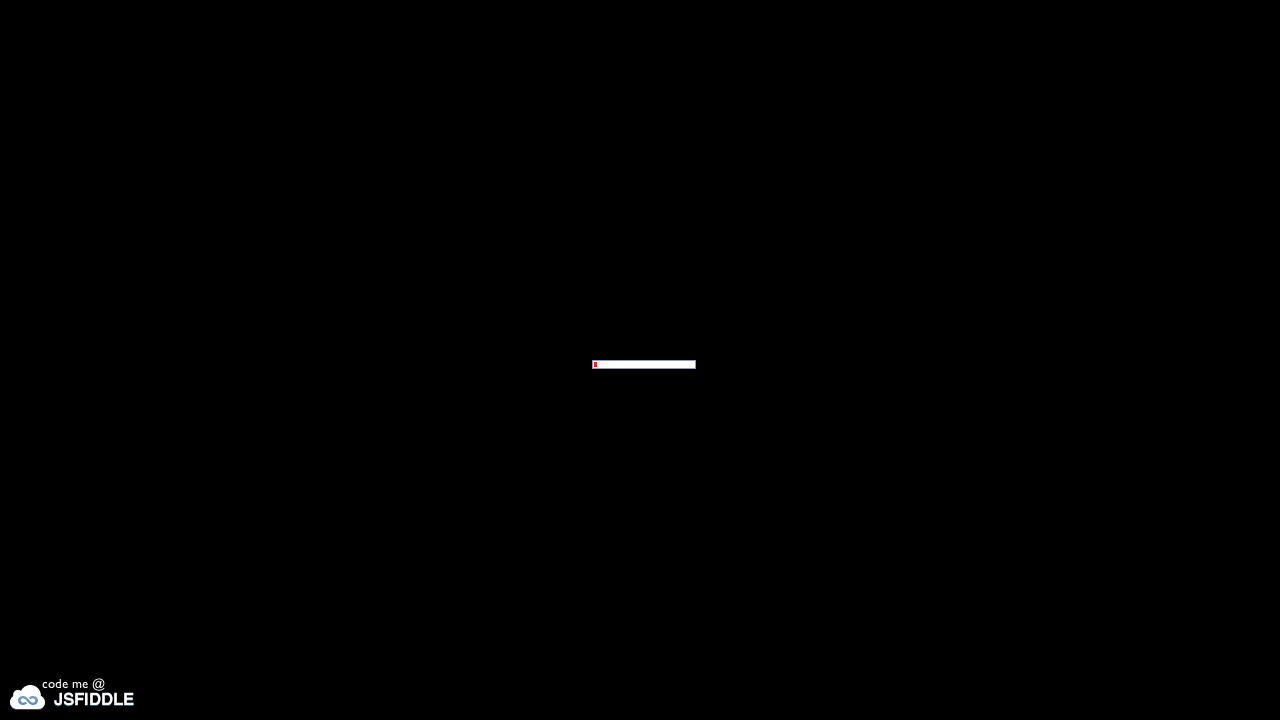

Waited for lesson 05 page to load (networkidle)
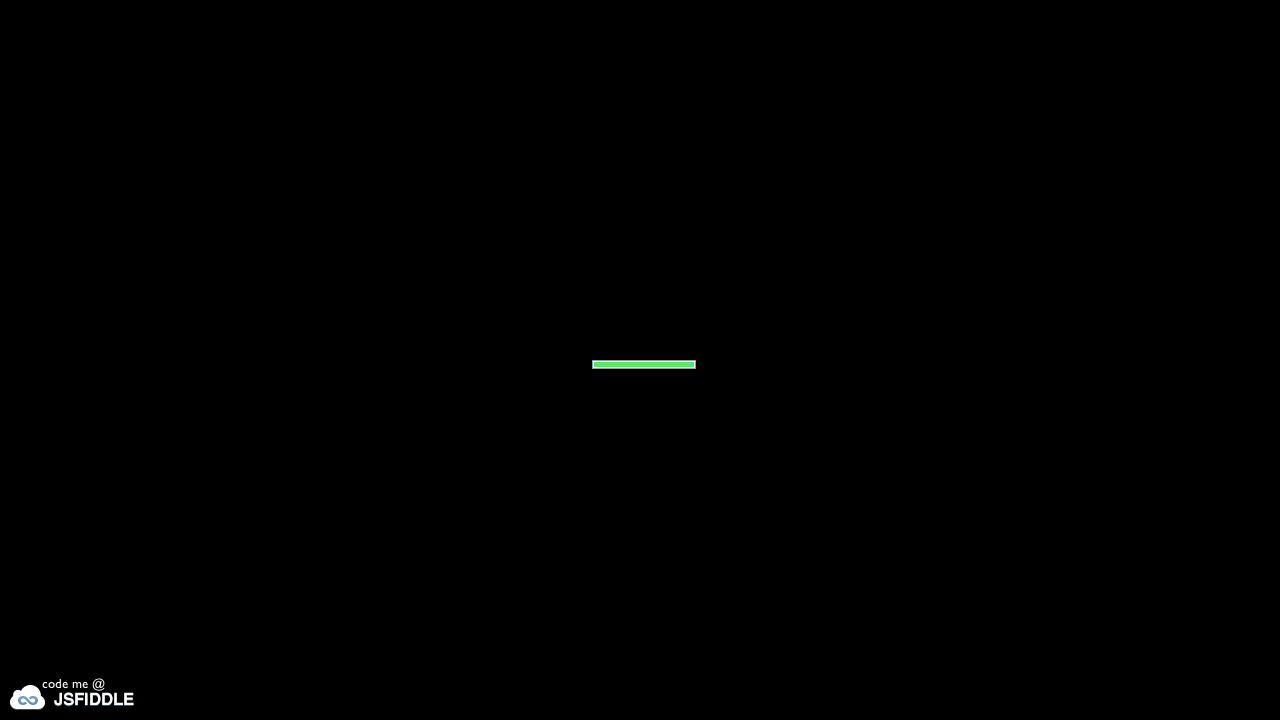

Navigated to lesson 06 page
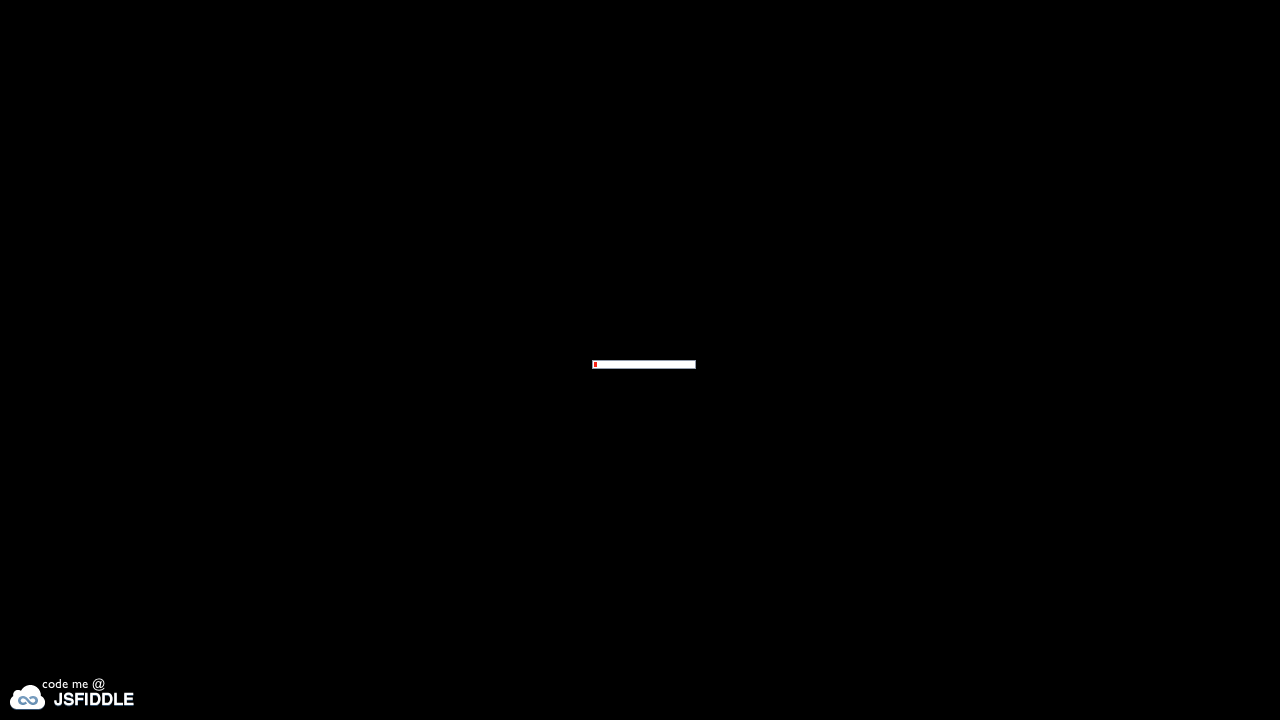

Waited for lesson 06 page to load (networkidle)
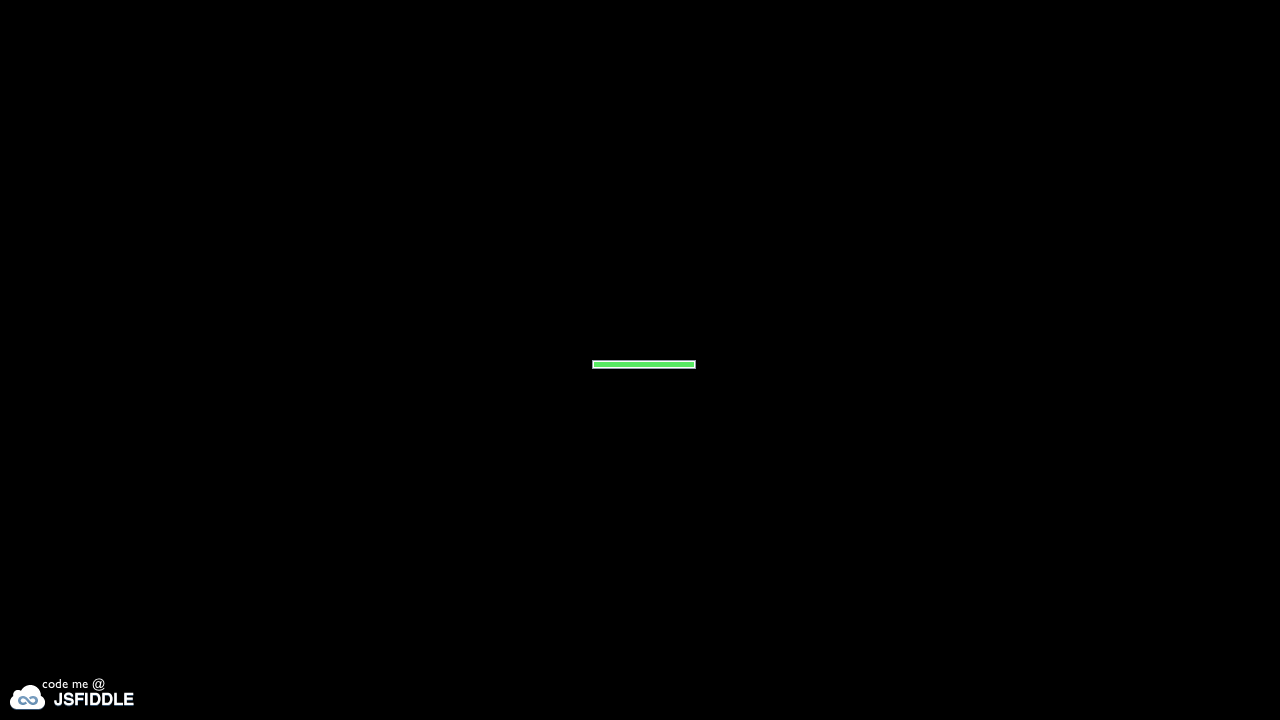

Navigated to lesson 07 page
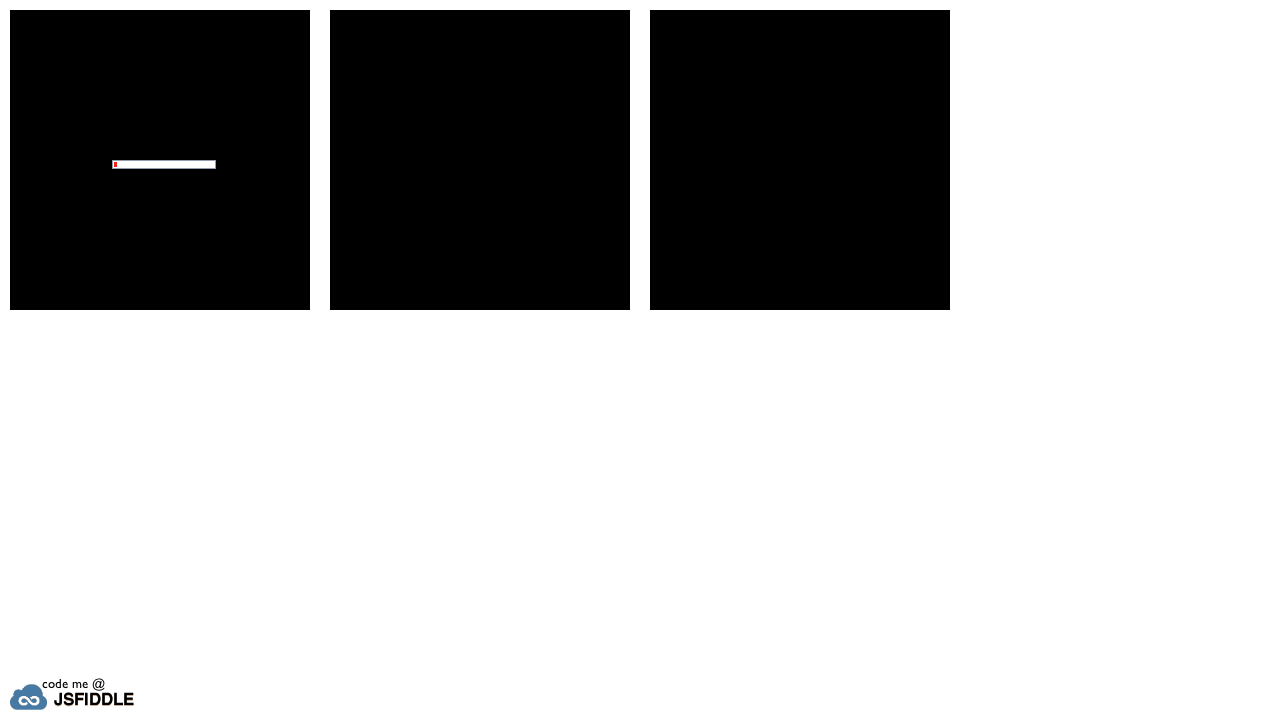

Waited for lesson 07 page to load (networkidle)
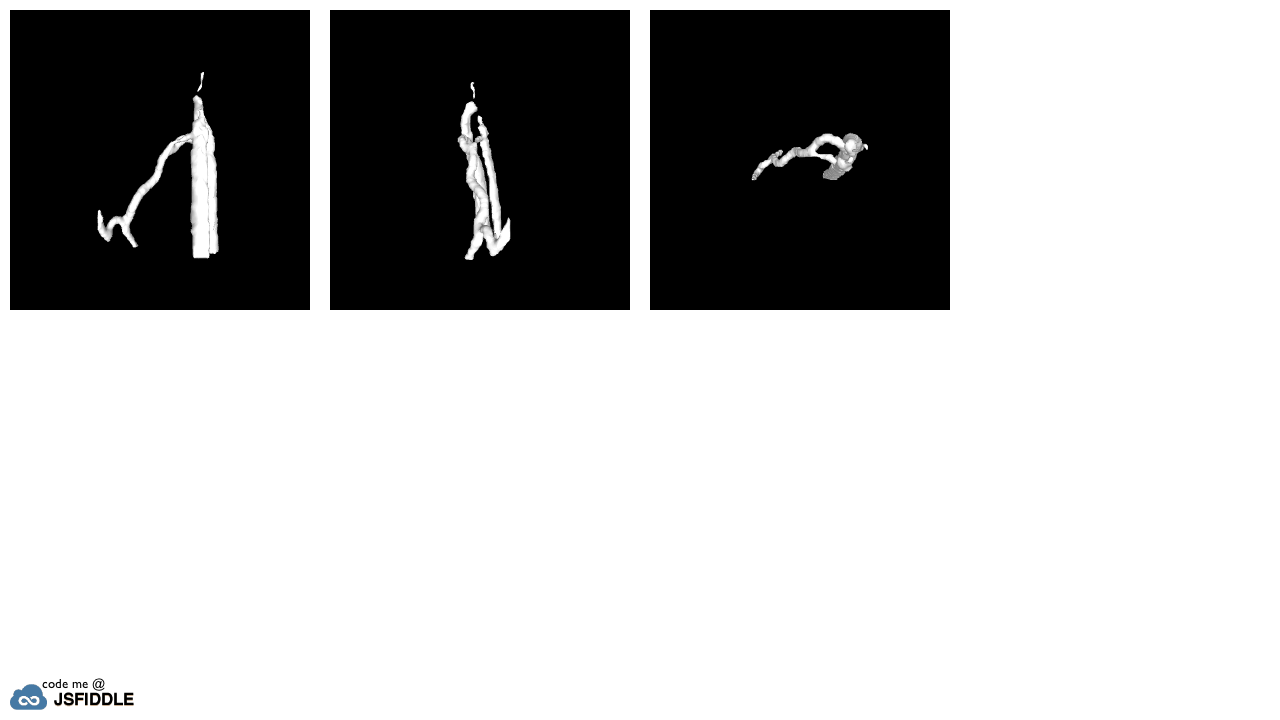

Navigated to lesson 08 page
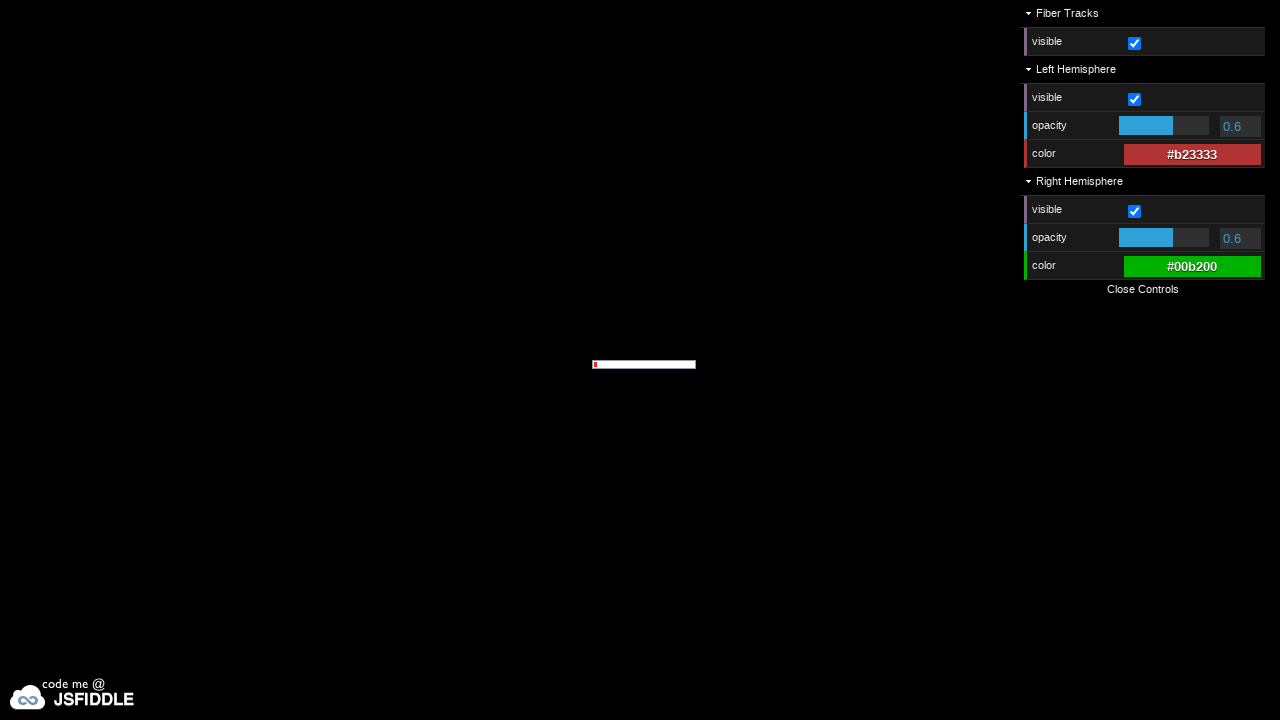

Waited for lesson 08 page to load (networkidle)
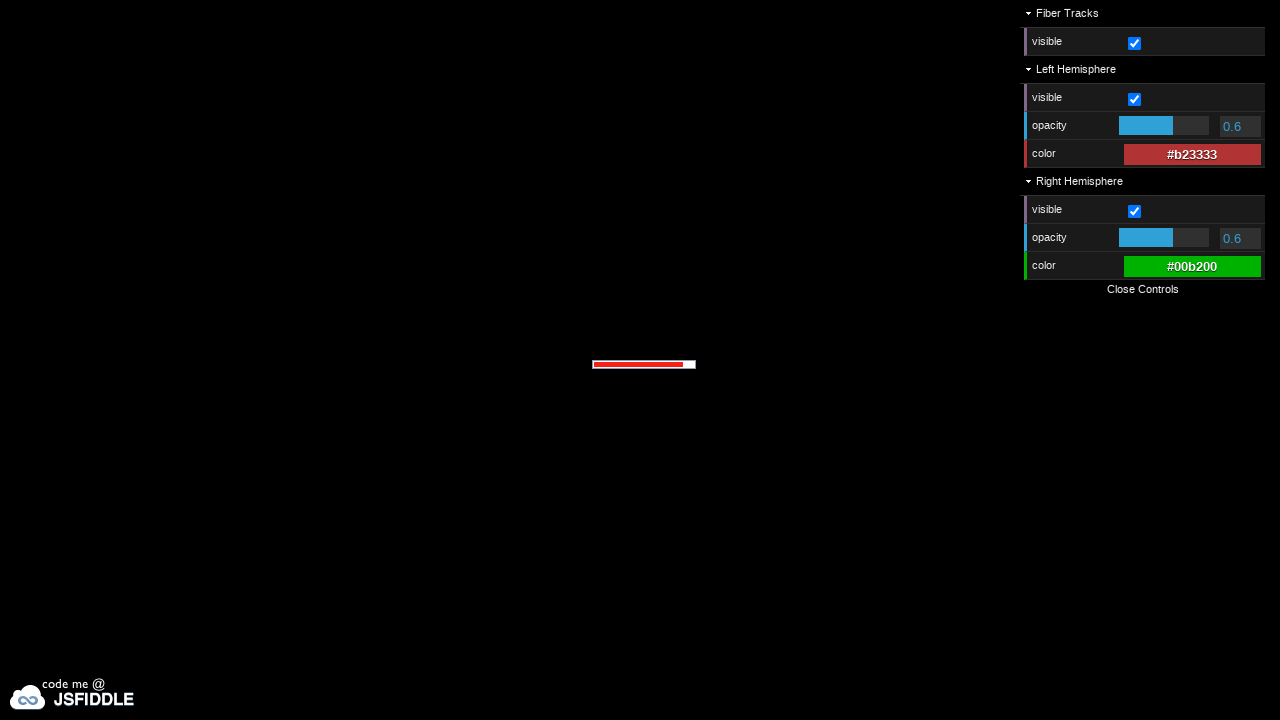

Navigated to lesson 09 page
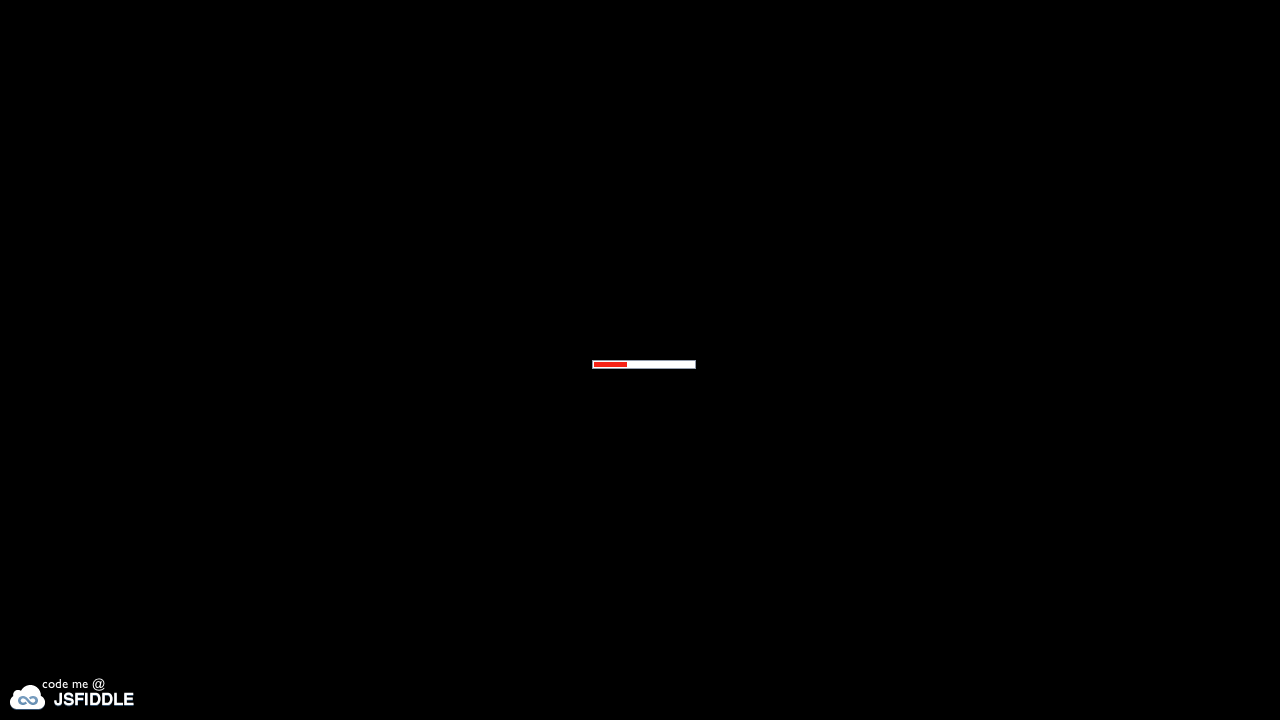

Waited for lesson 09 page to load (networkidle)
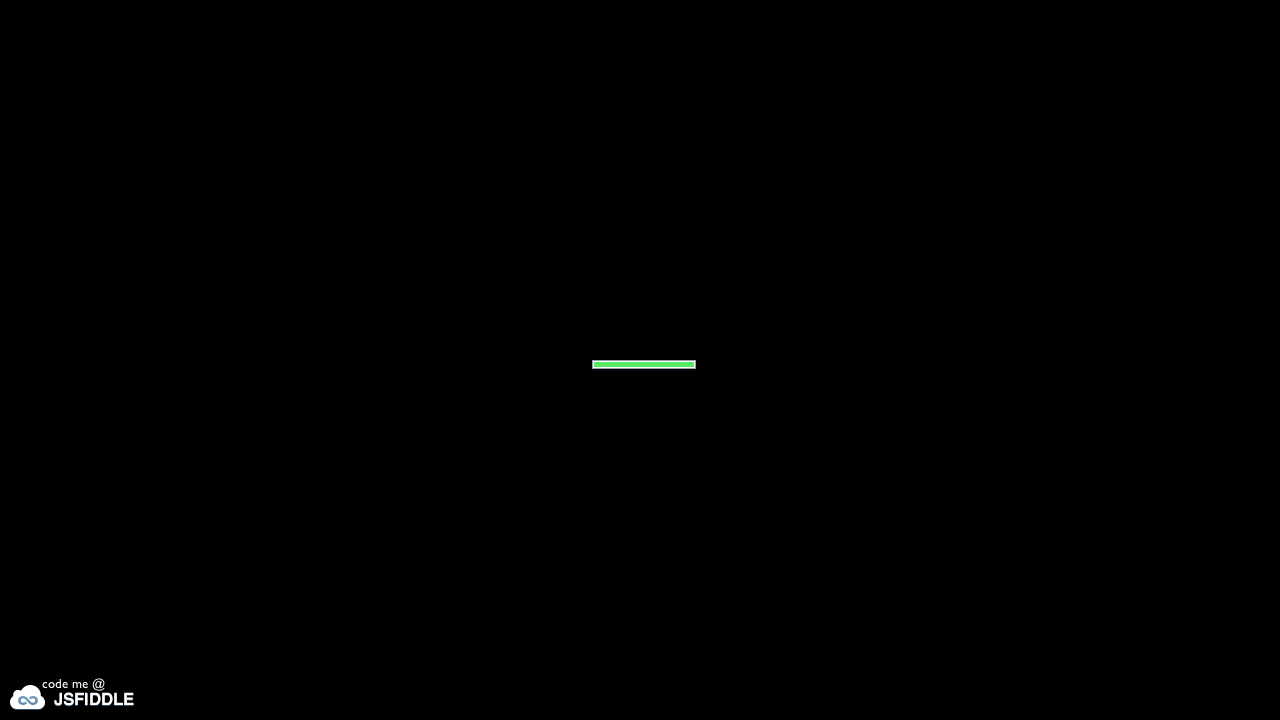

Navigated to lesson 10 page
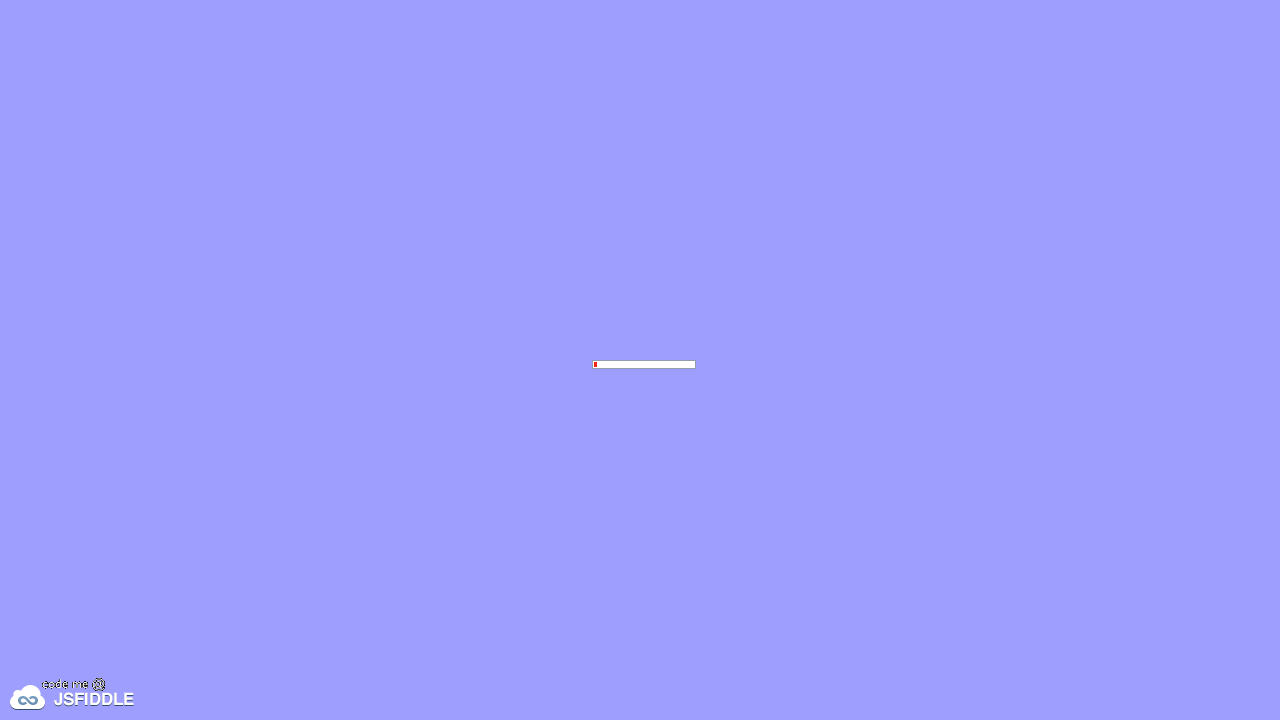

Waited for lesson 10 page to load (networkidle)
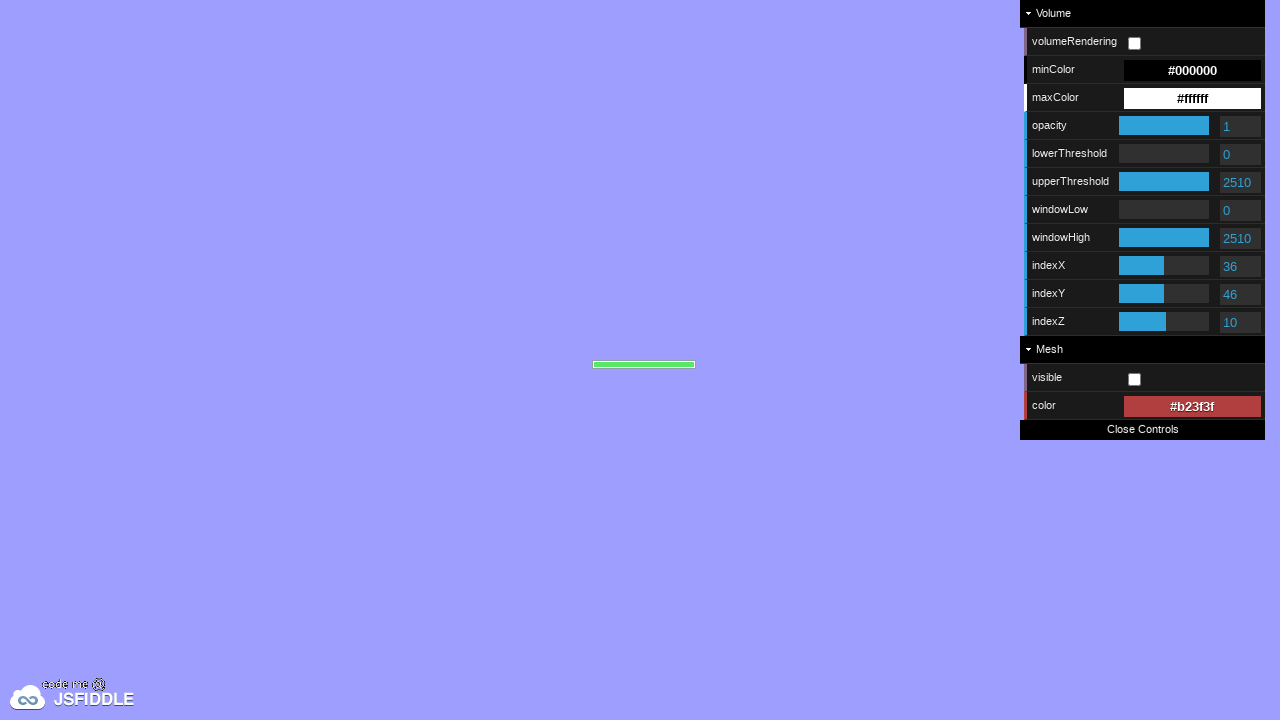

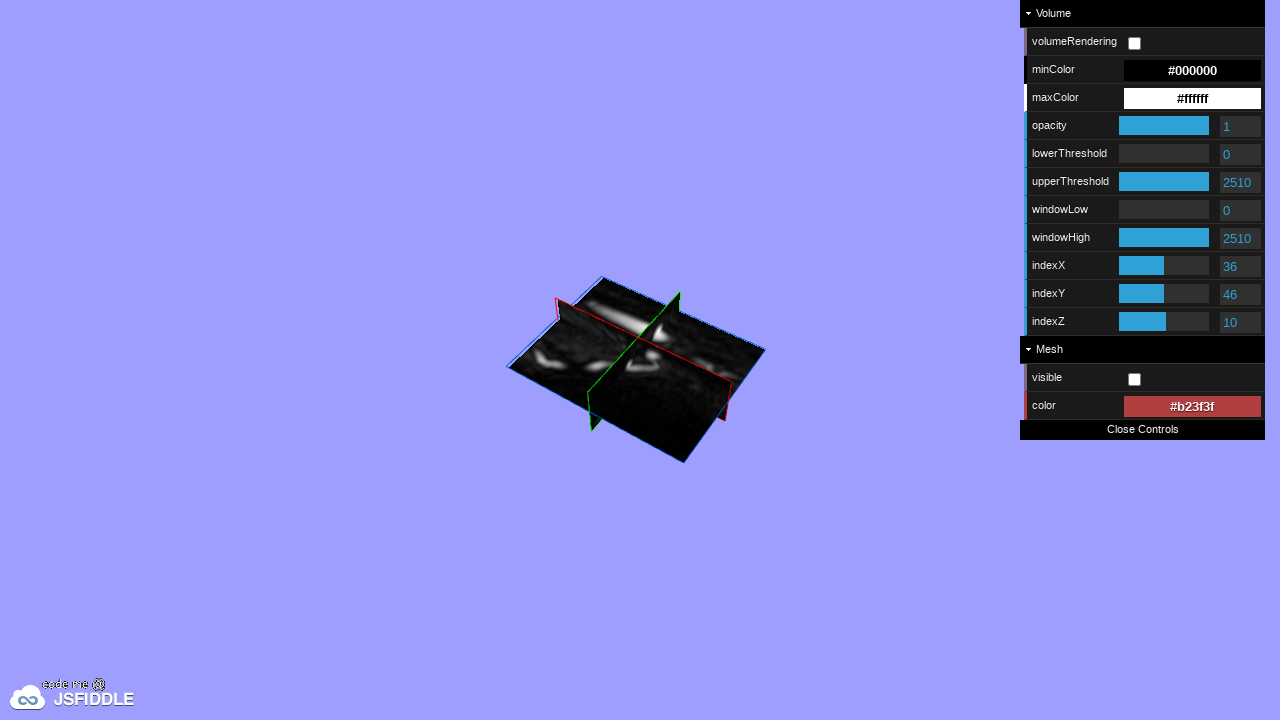